Tests adding a new todo item to the TodoMVC React application by clicking the input field, typing a todo text, and pressing Enter to submit.

Starting URL: https://todomvc.com/examples/react/dist/

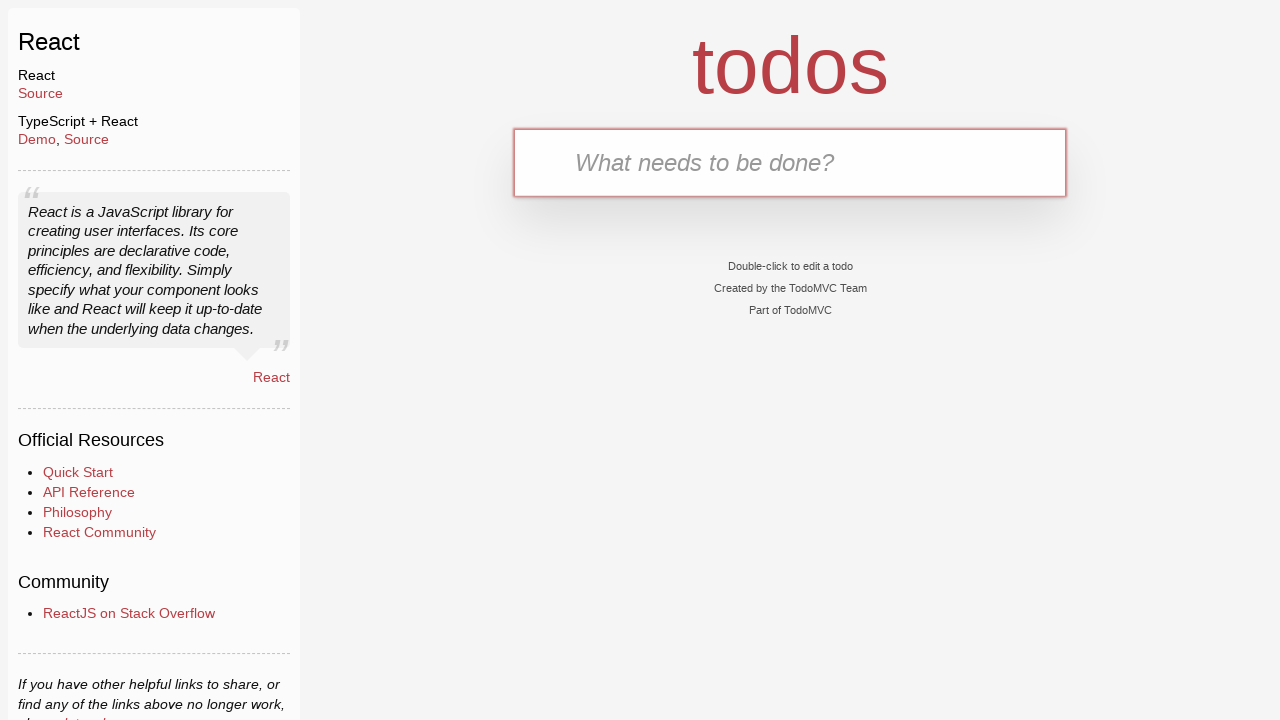

Clicked on the todo input field at (790, 162) on #todo-input
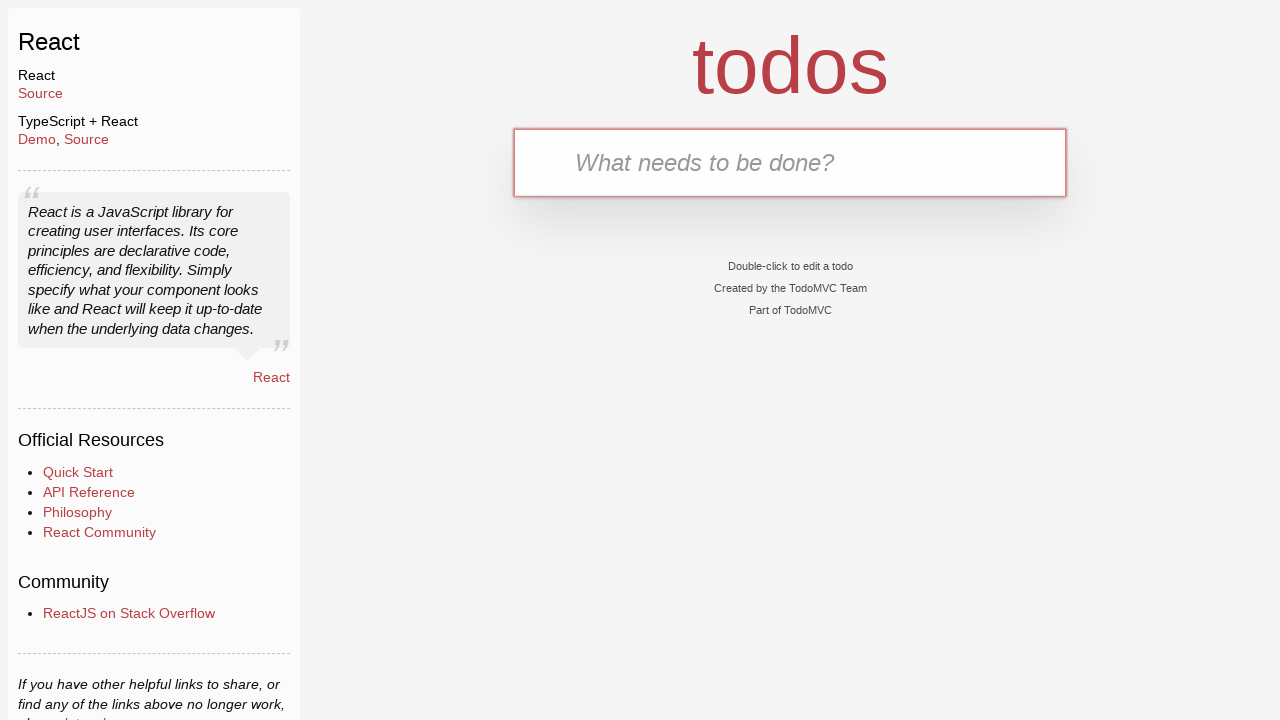

Typed 'Buy groceries for the week' into the todo input field on #todo-input
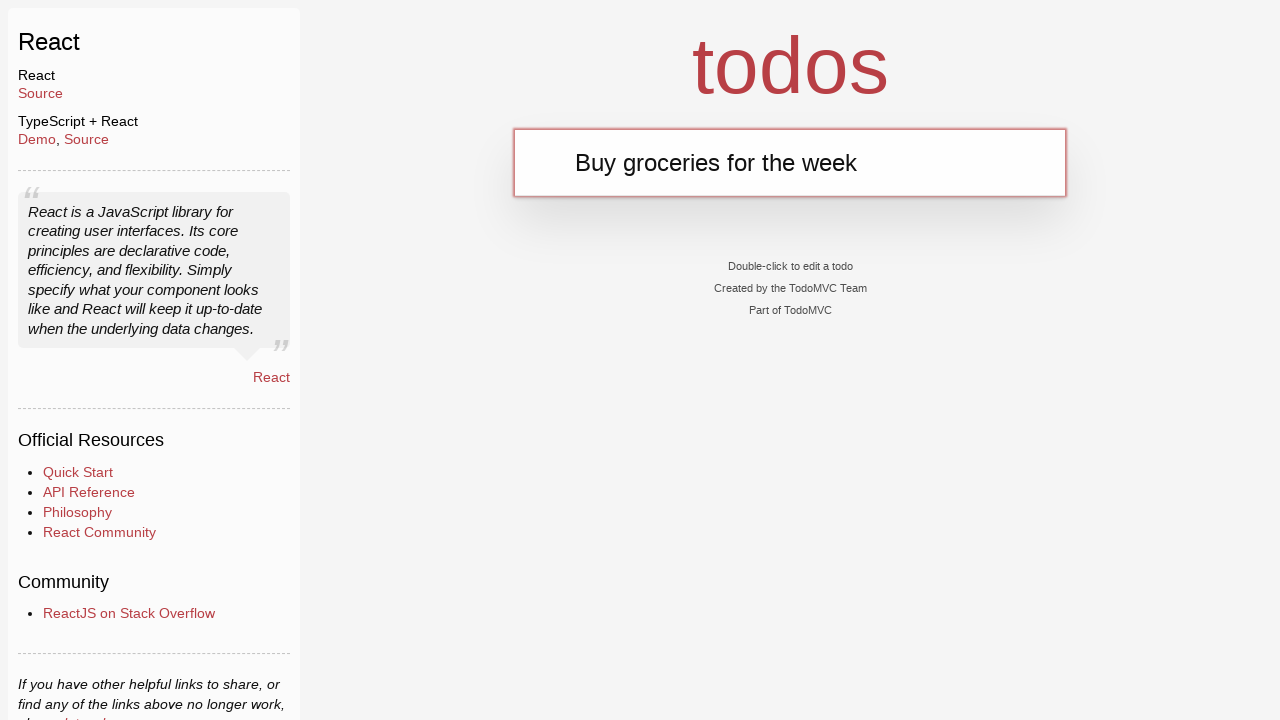

Pressed Enter to submit the new todo item on #todo-input
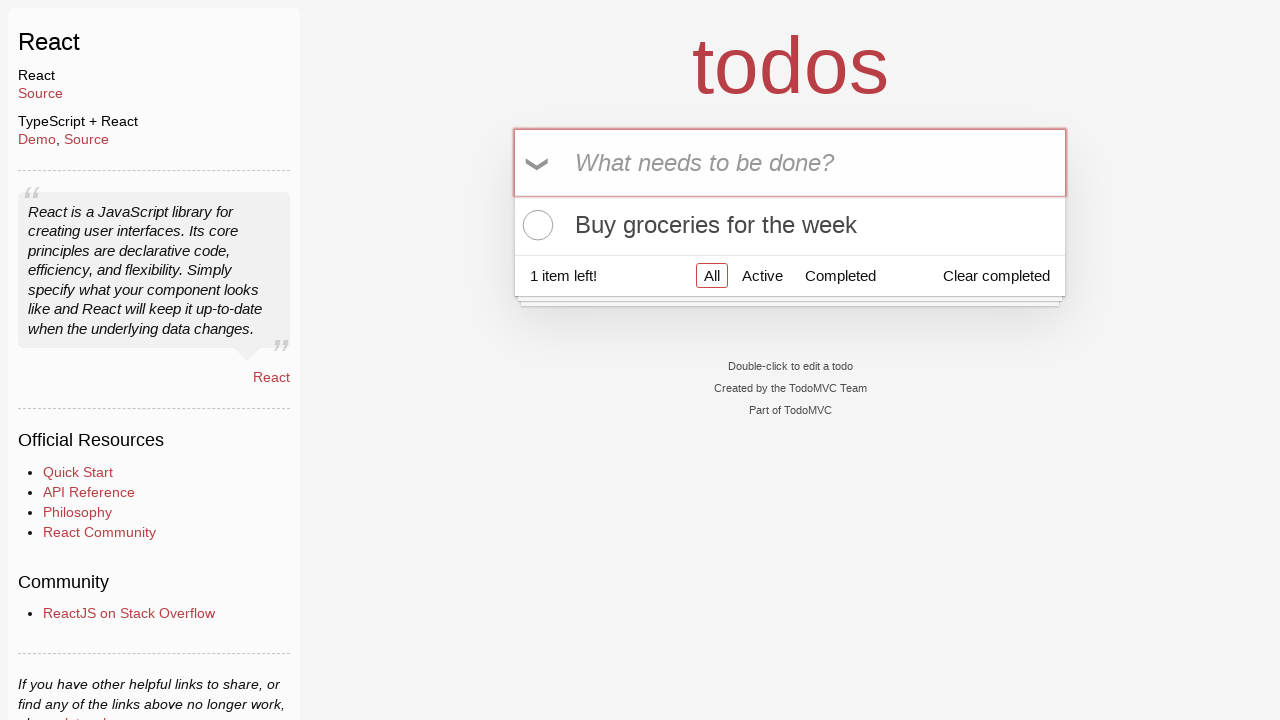

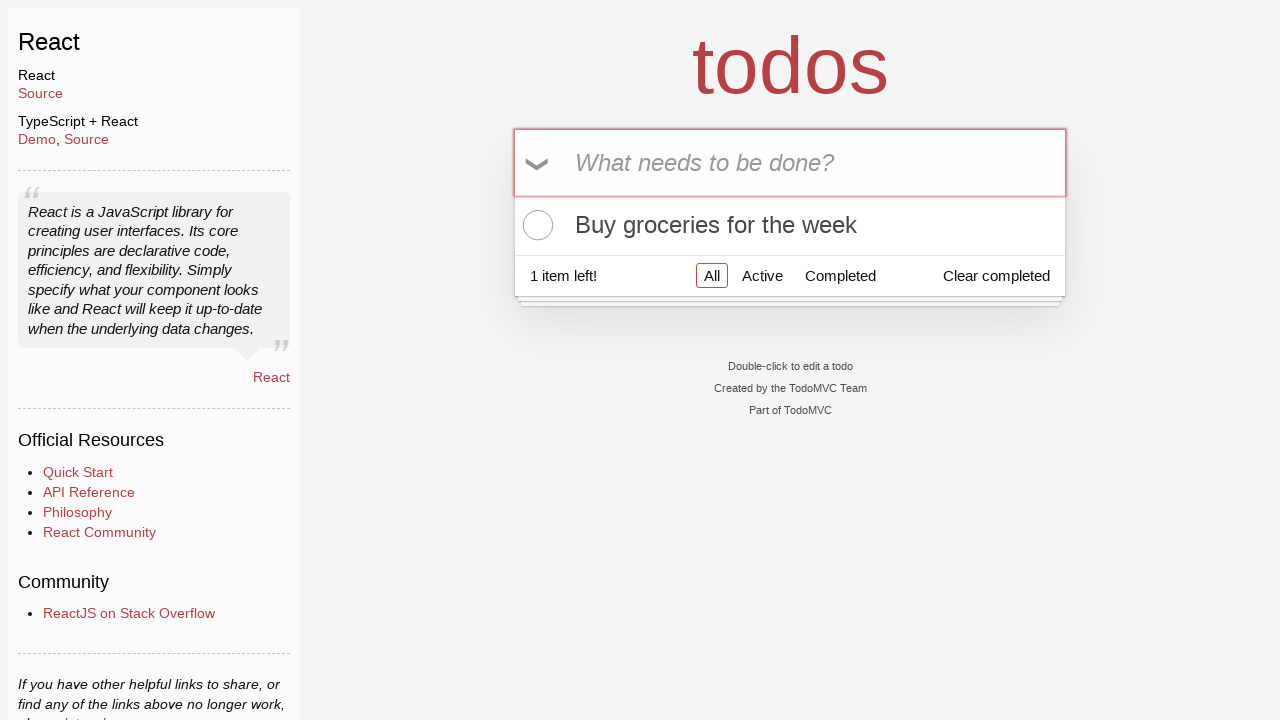